Tests popup window handling by triggering a popup and closing it

Starting URL: https://automationtesting.co.uk/popups.html

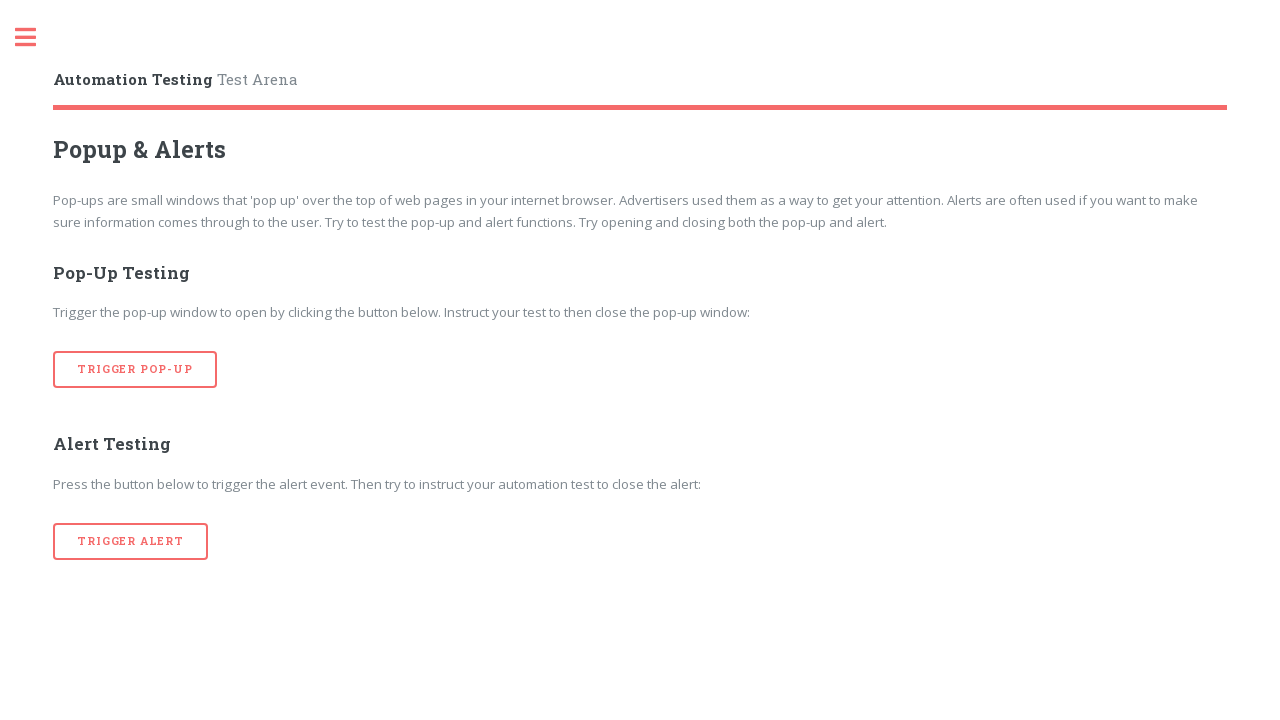

Clicked button to trigger popup window at (135, 370) on button[onclick='popup()']
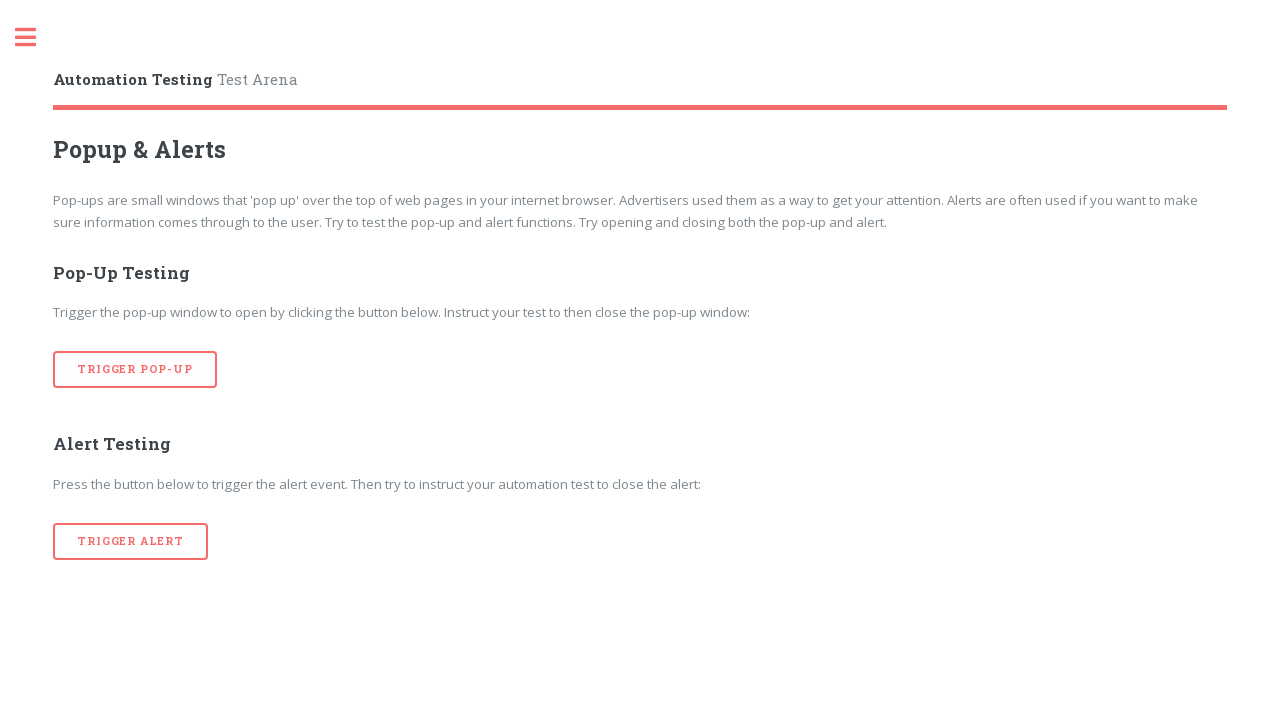

Popup window opened and captured
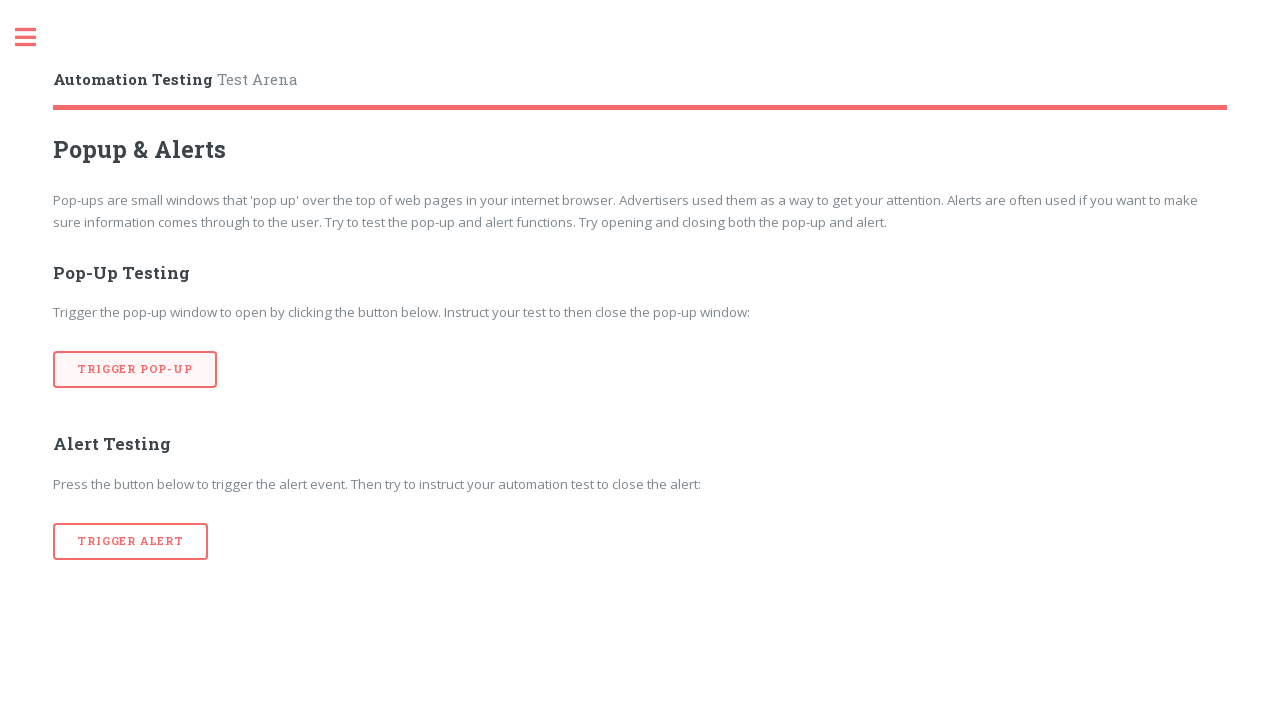

Closed the popup window
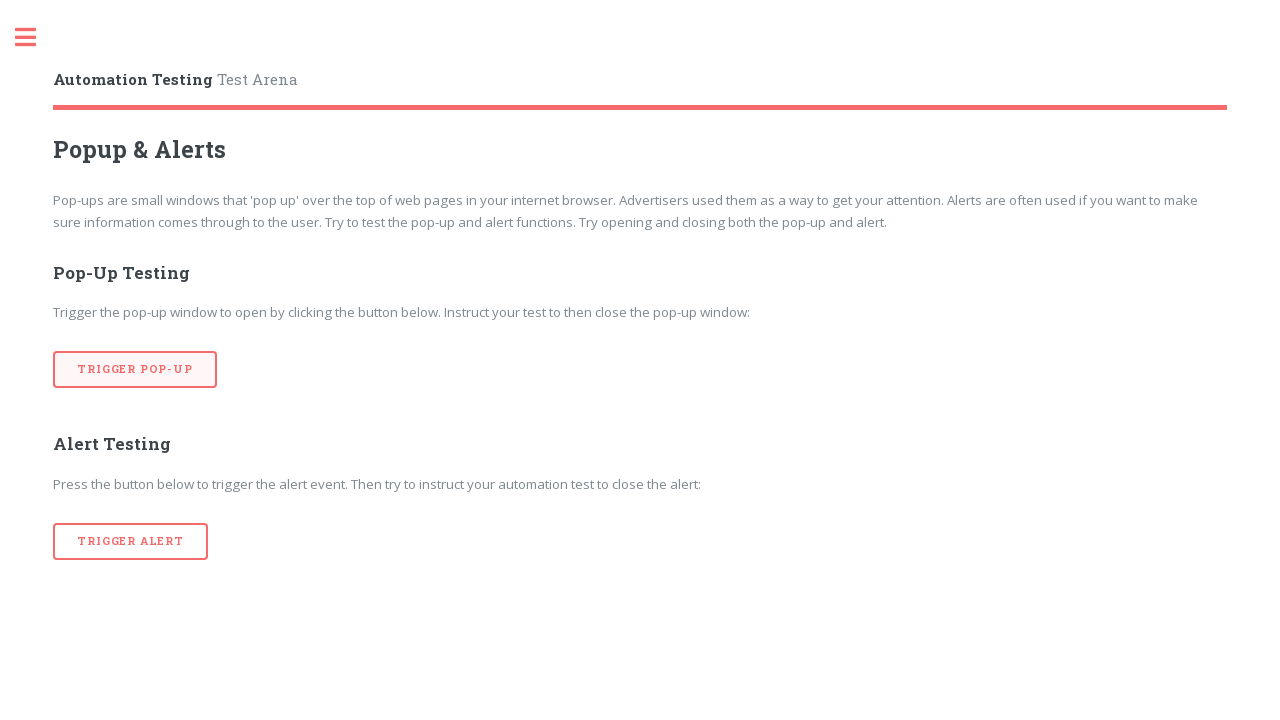

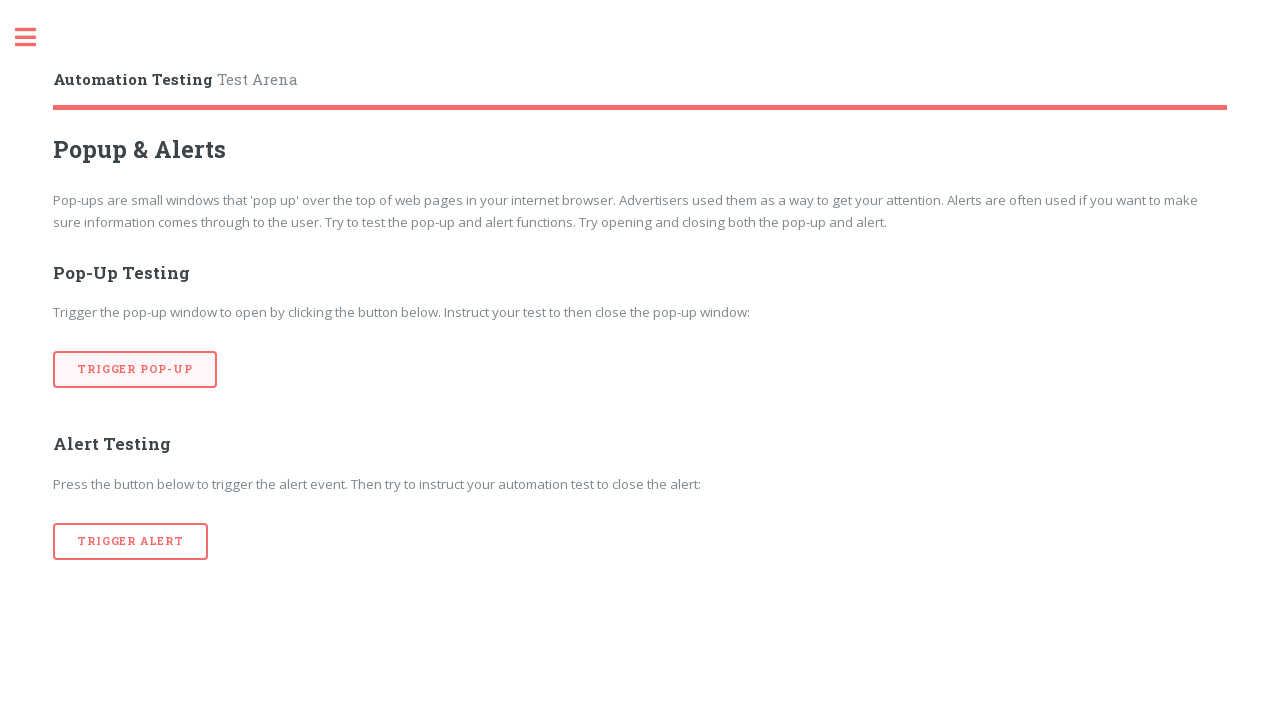